Tests datepicker functionality by entering a date directly into the date field and pressing Enter to confirm

Starting URL: https://formy-project.herokuapp.com/datepicker

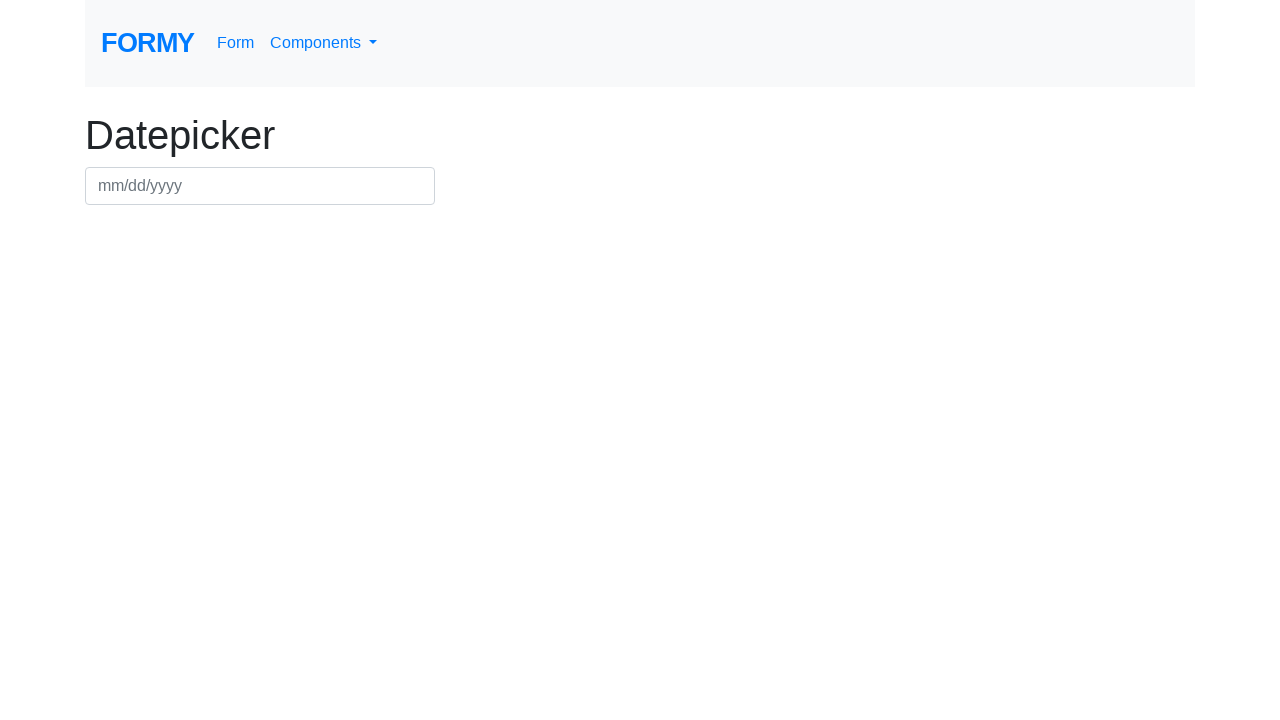

Filled datepicker field with date '03/01/2025' on #datepicker
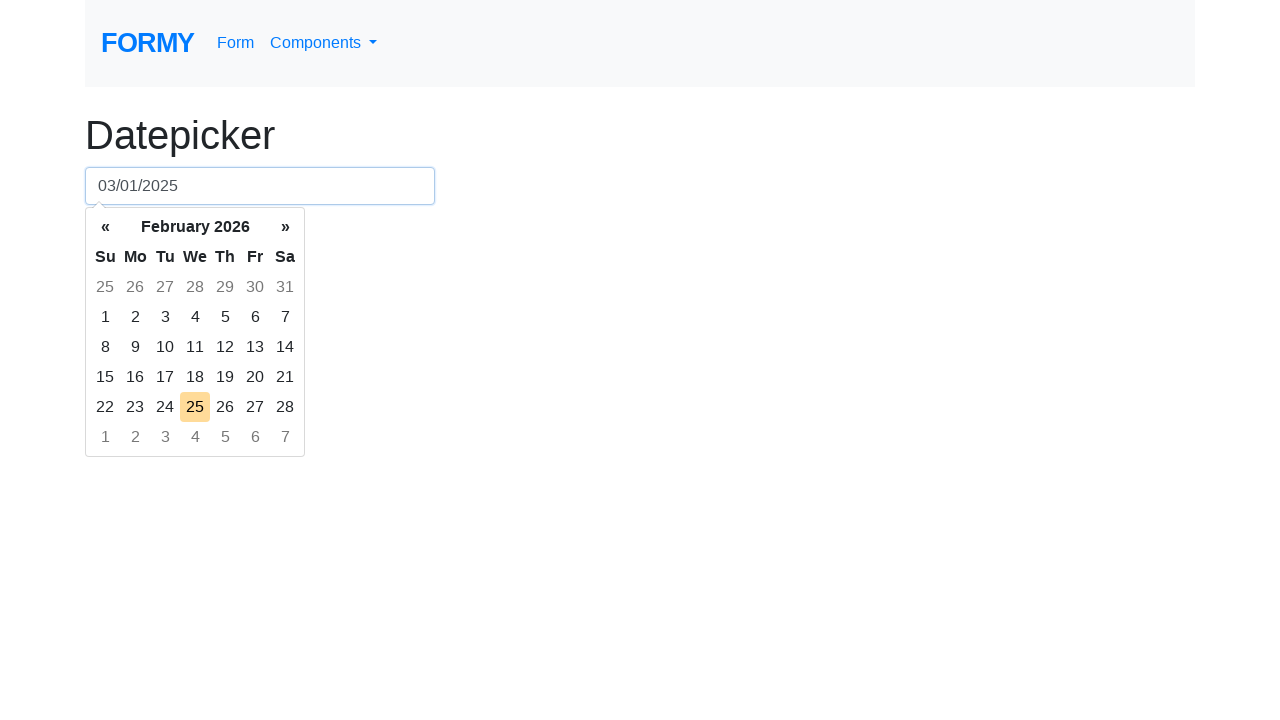

Pressed Enter to confirm the date selection on #datepicker
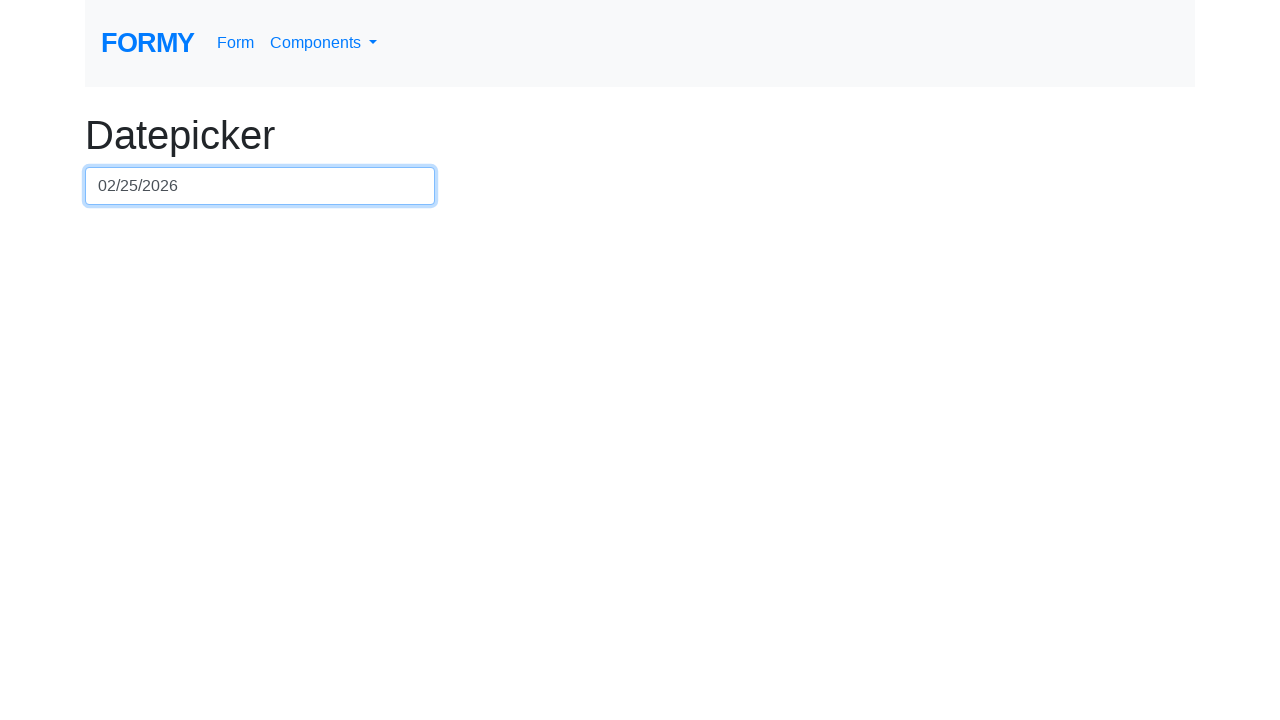

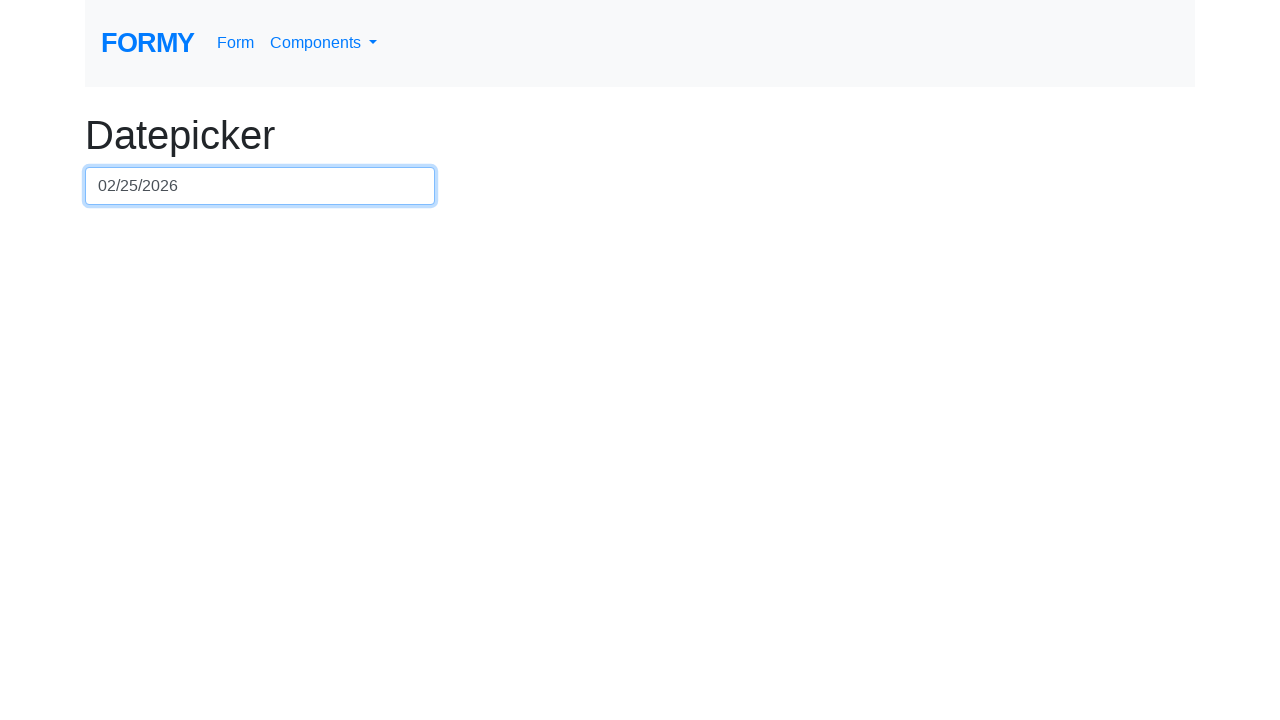